Tests clearing the complete state of all items by checking and unchecking the toggle all

Starting URL: https://demo.playwright.dev/todomvc

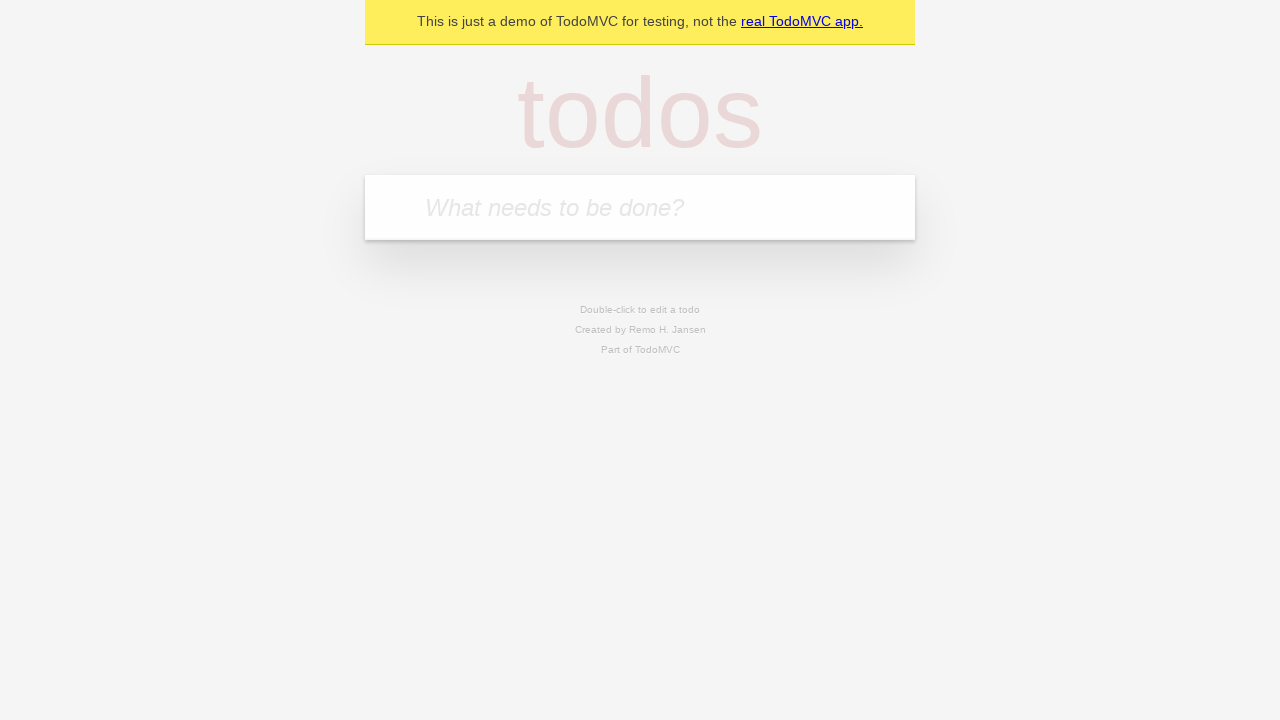

Filled todo input with 'buy some cheese' on internal:attr=[placeholder="What needs to be done?"i]
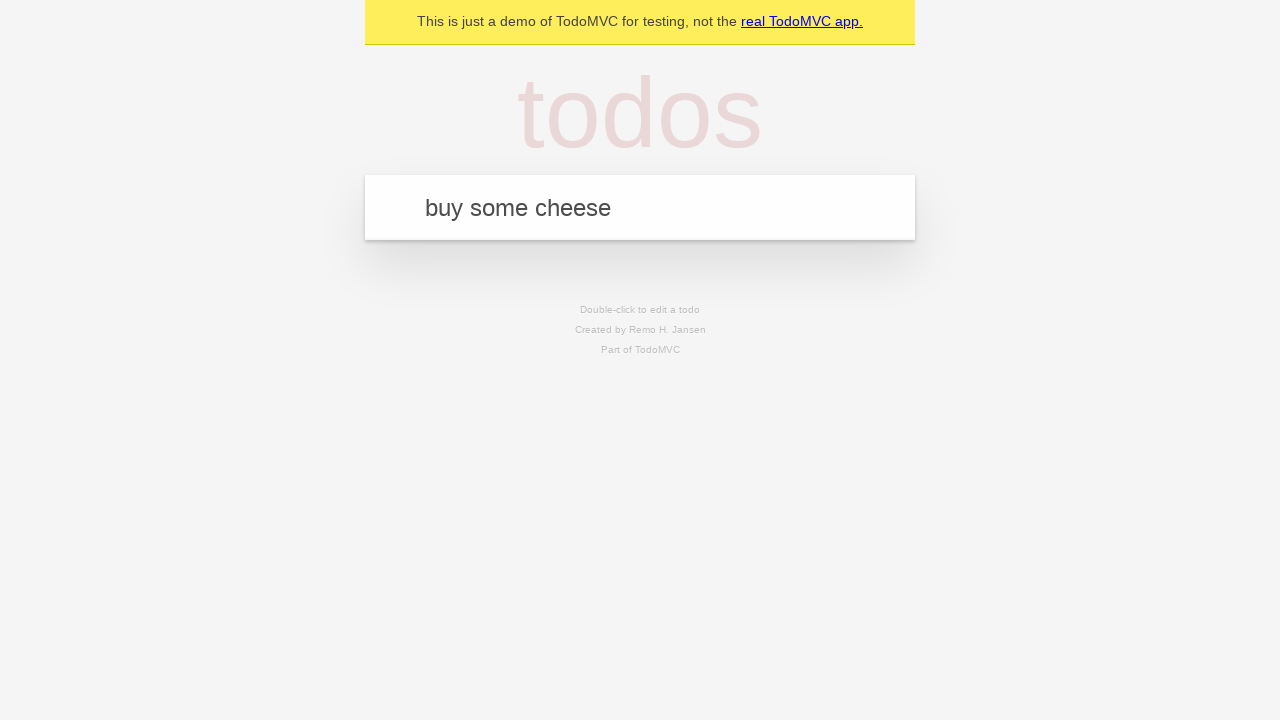

Pressed Enter to add first todo item on internal:attr=[placeholder="What needs to be done?"i]
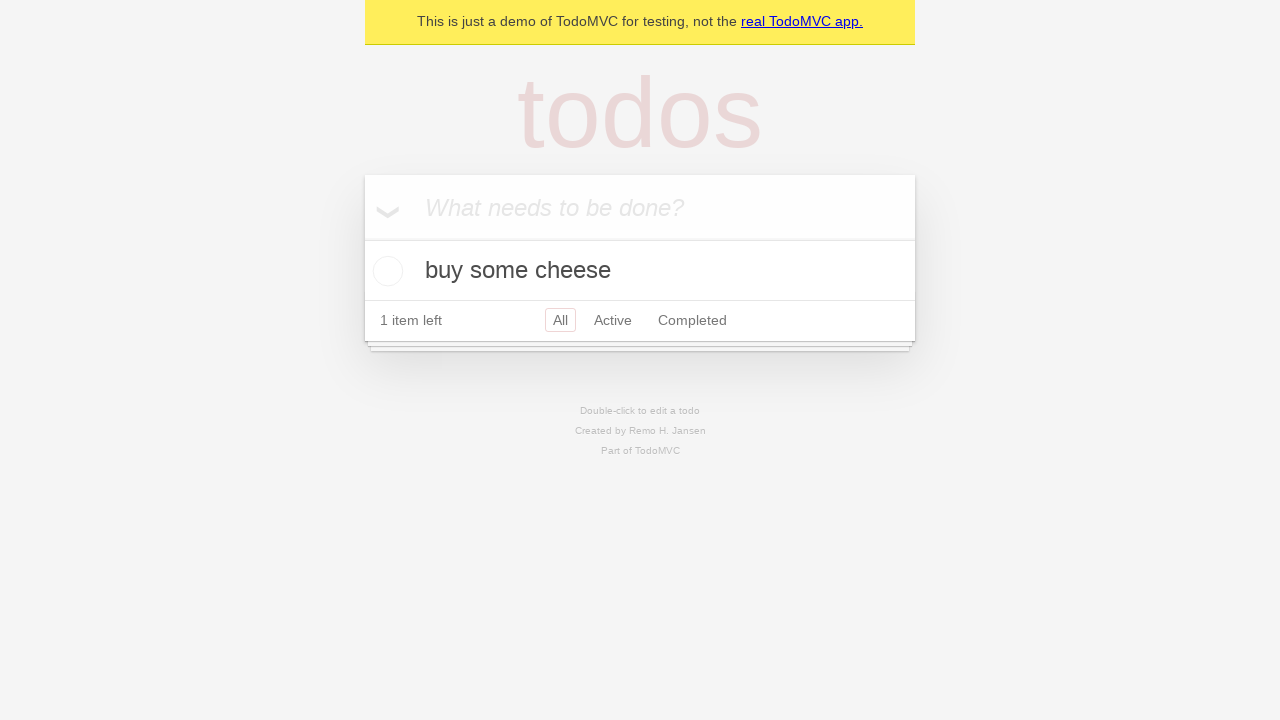

Filled todo input with 'feed the cat' on internal:attr=[placeholder="What needs to be done?"i]
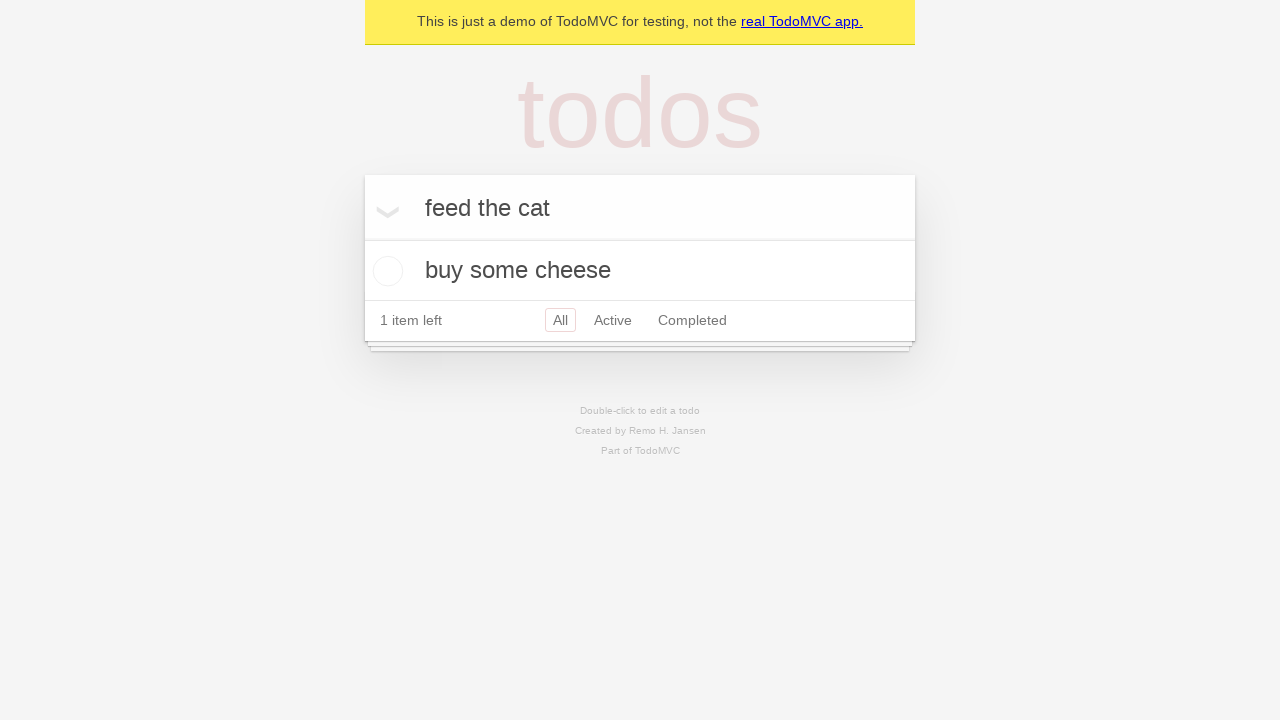

Pressed Enter to add second todo item on internal:attr=[placeholder="What needs to be done?"i]
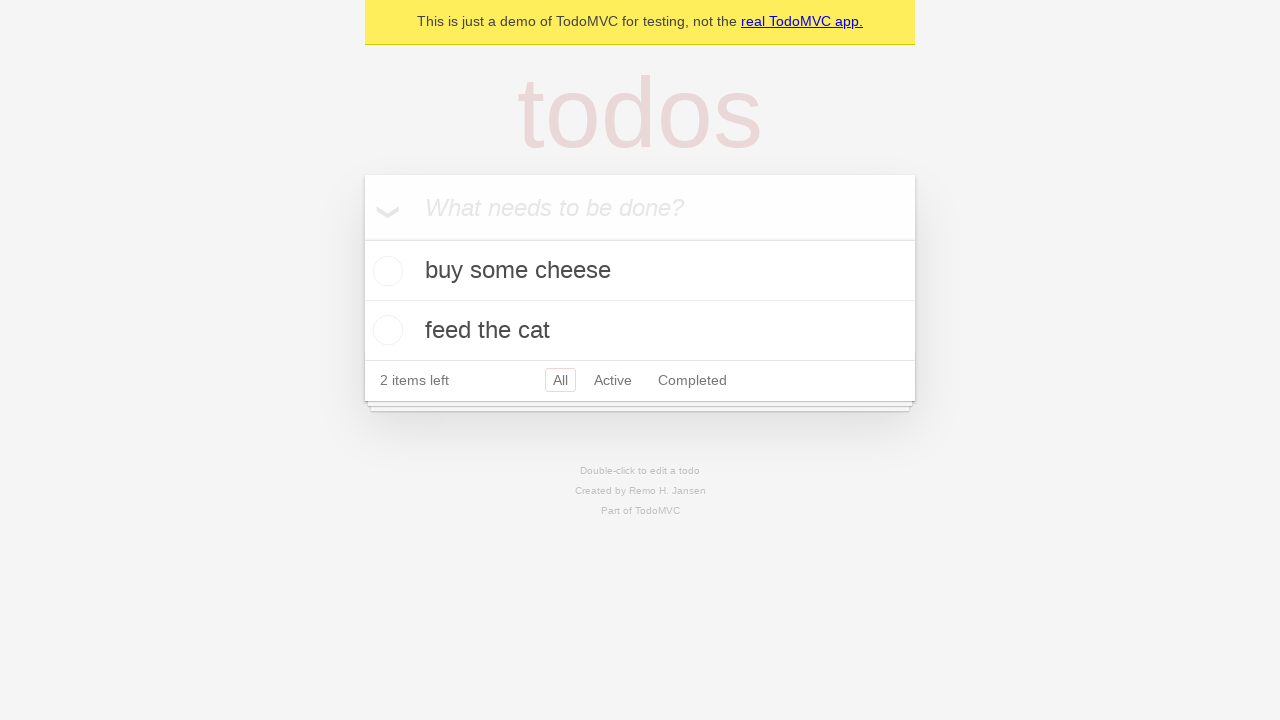

Filled todo input with 'book a doctors appointment' on internal:attr=[placeholder="What needs to be done?"i]
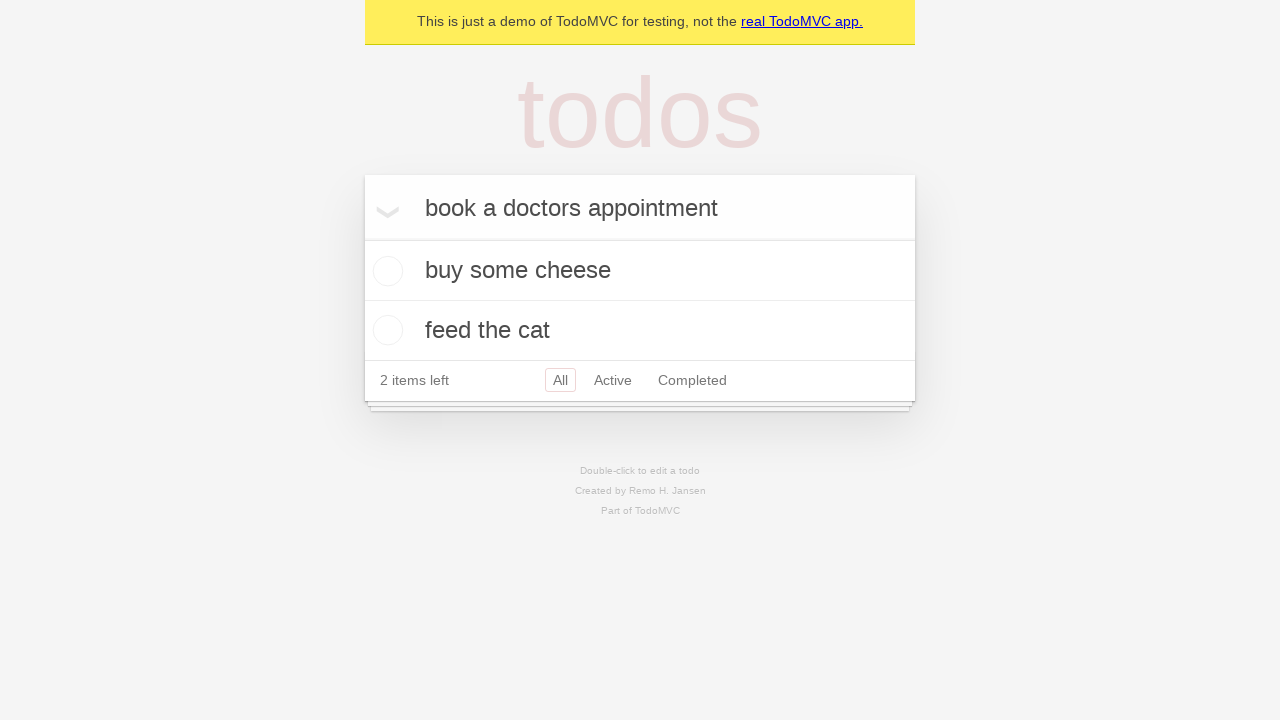

Pressed Enter to add third todo item on internal:attr=[placeholder="What needs to be done?"i]
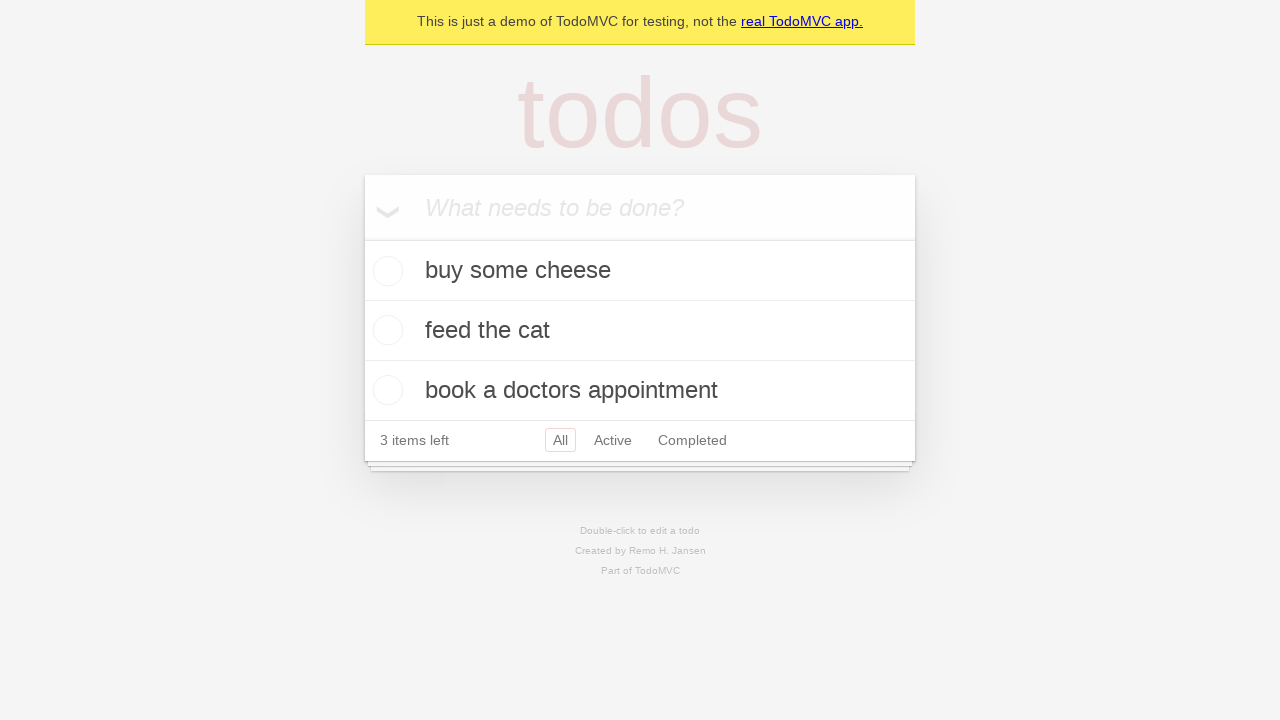

Checked 'Mark all as complete' toggle to mark all items as complete at (362, 238) on internal:label="Mark all as complete"i
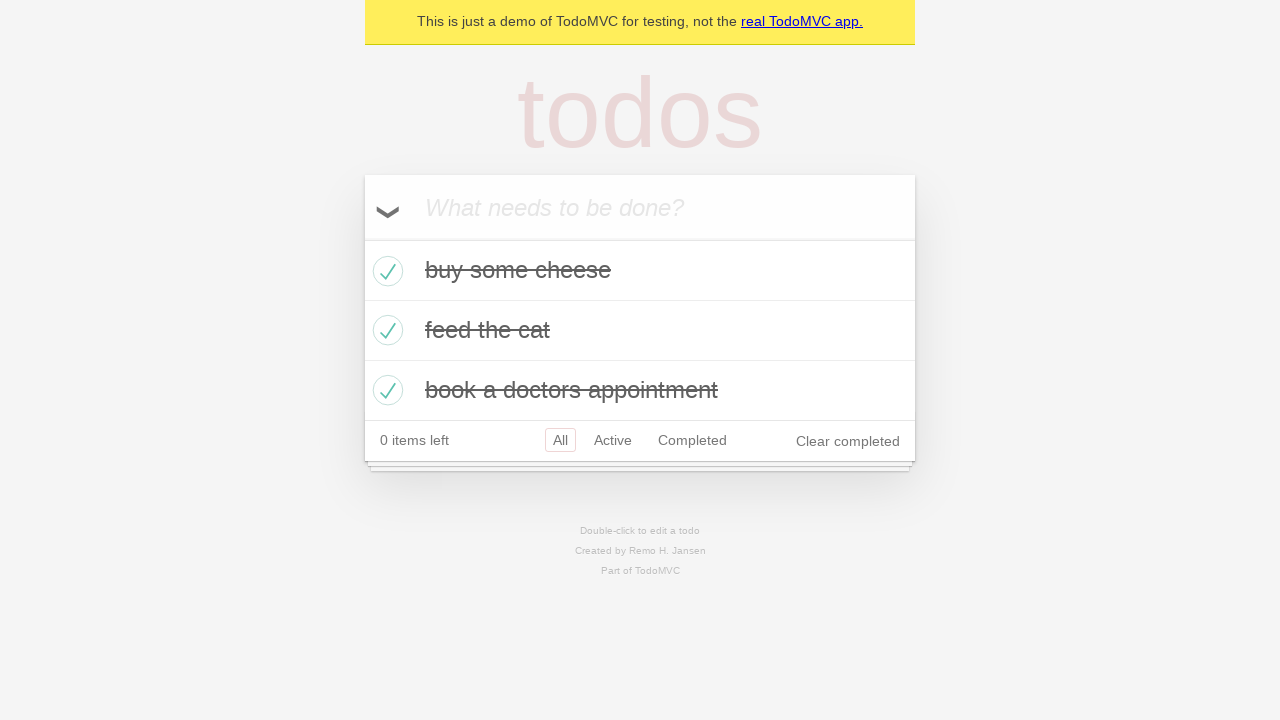

Unchecked 'Mark all as complete' toggle to clear all completed items at (362, 238) on internal:label="Mark all as complete"i
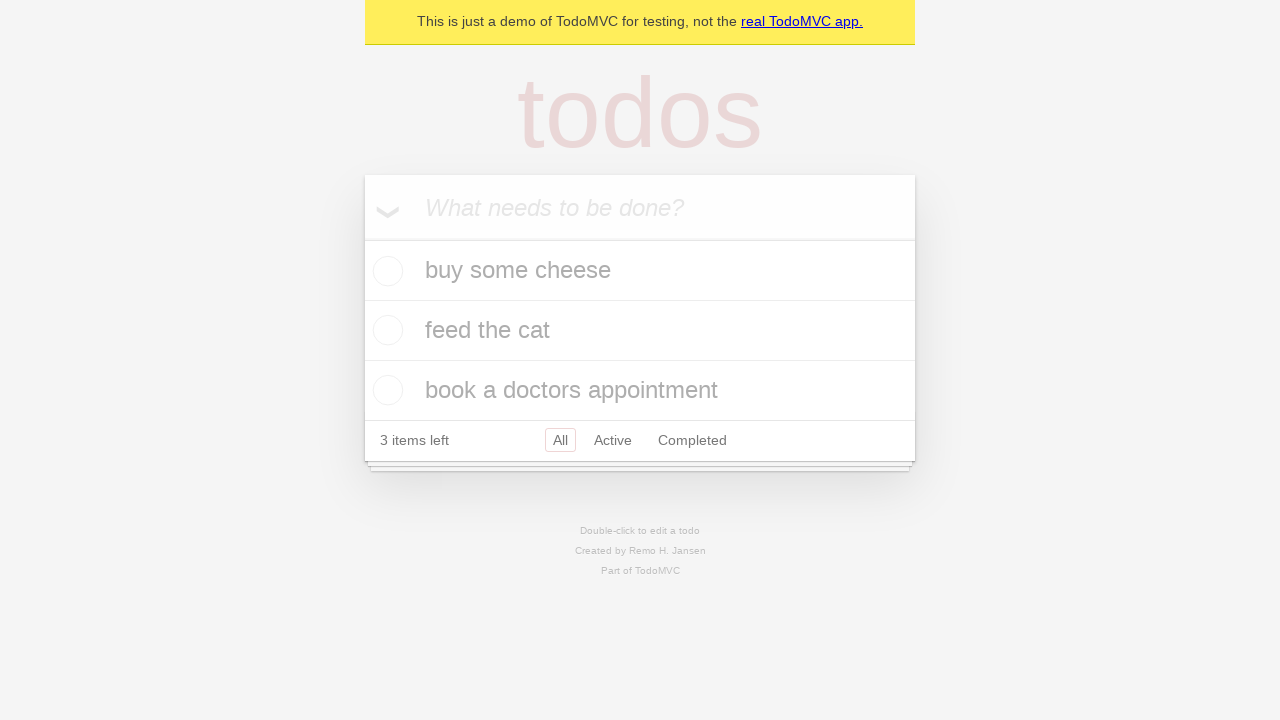

Waited for items to be uncompleted
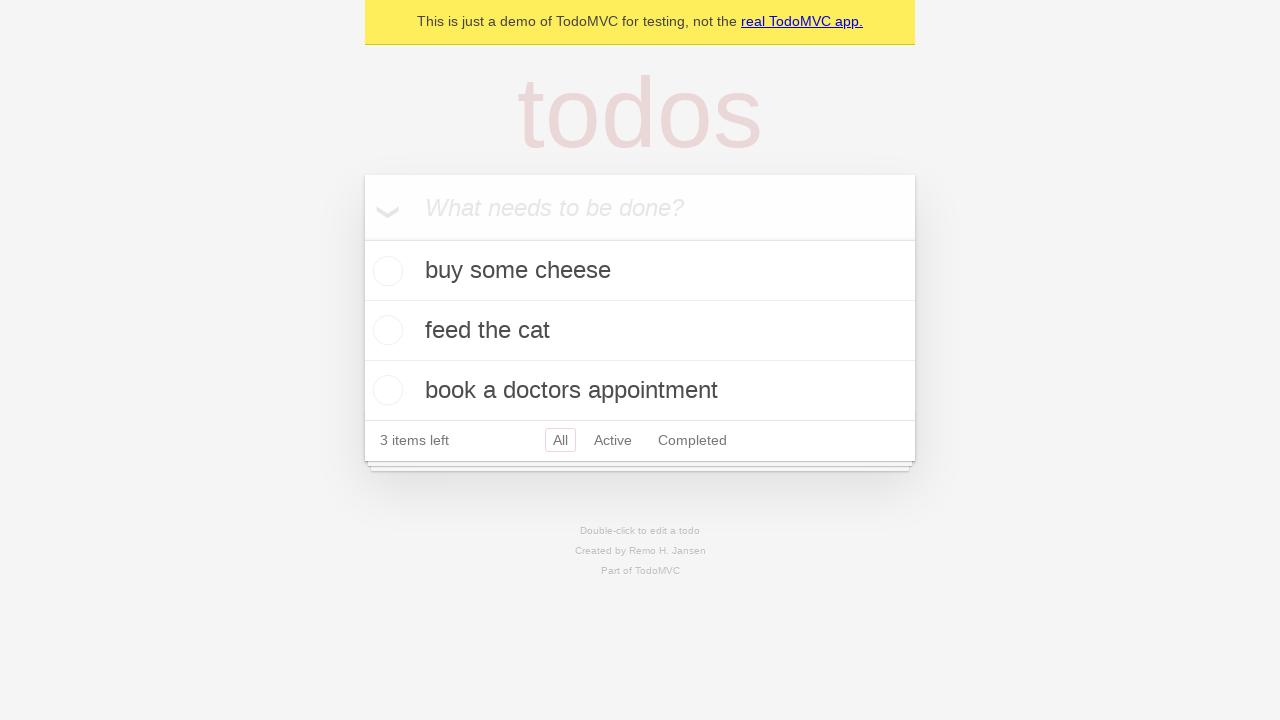

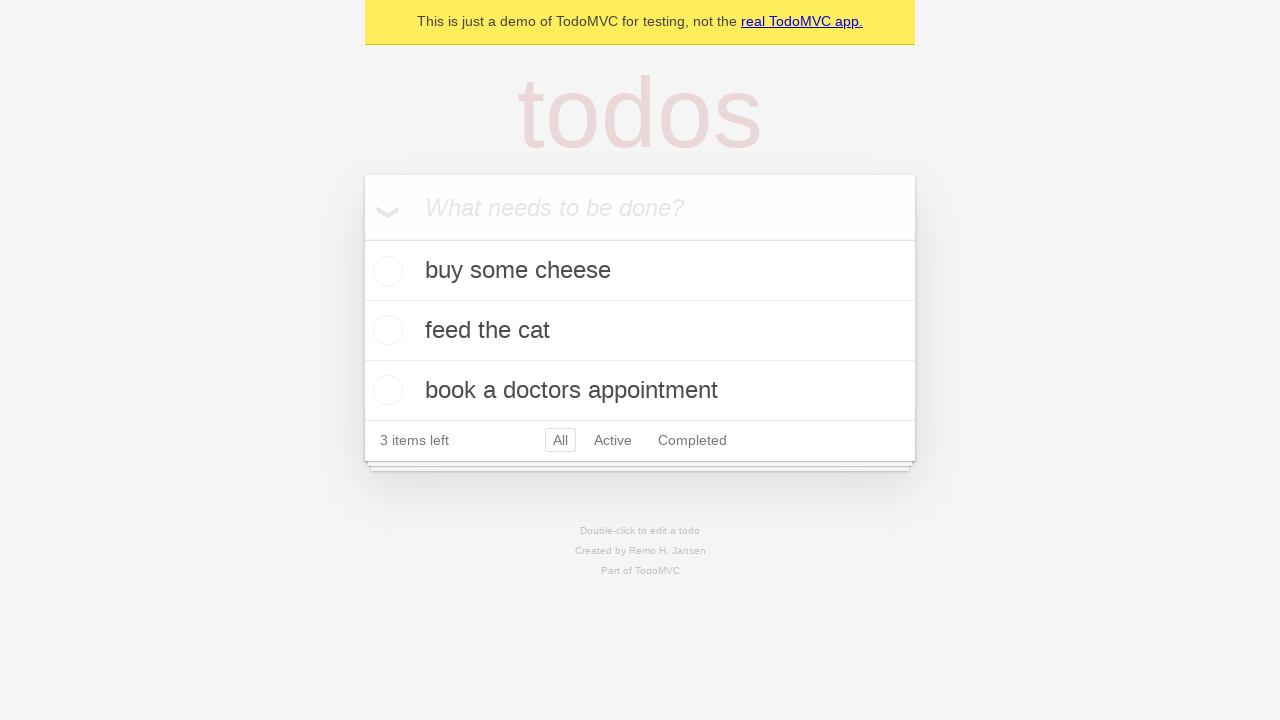